Navigates to the OrangeHRM demo site and retrieves the page title

Starting URL: https://opensource-demo.orangehrmlive.com/

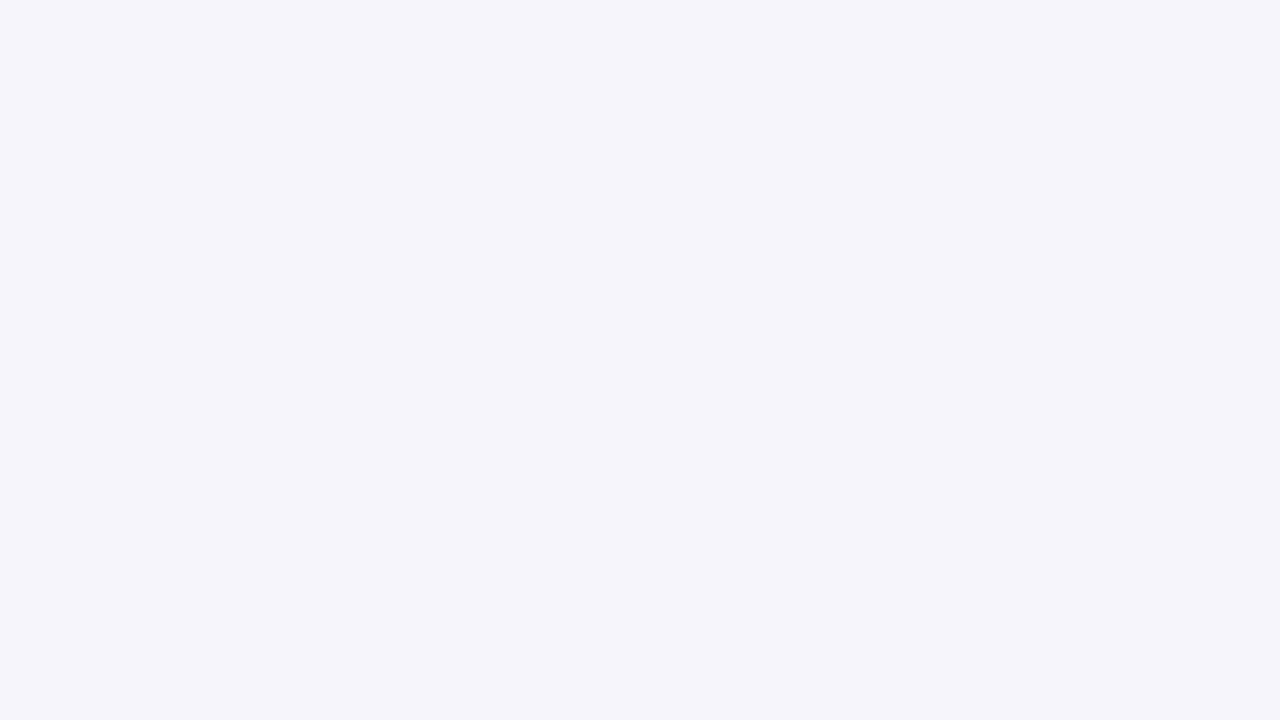

Retrieved page title
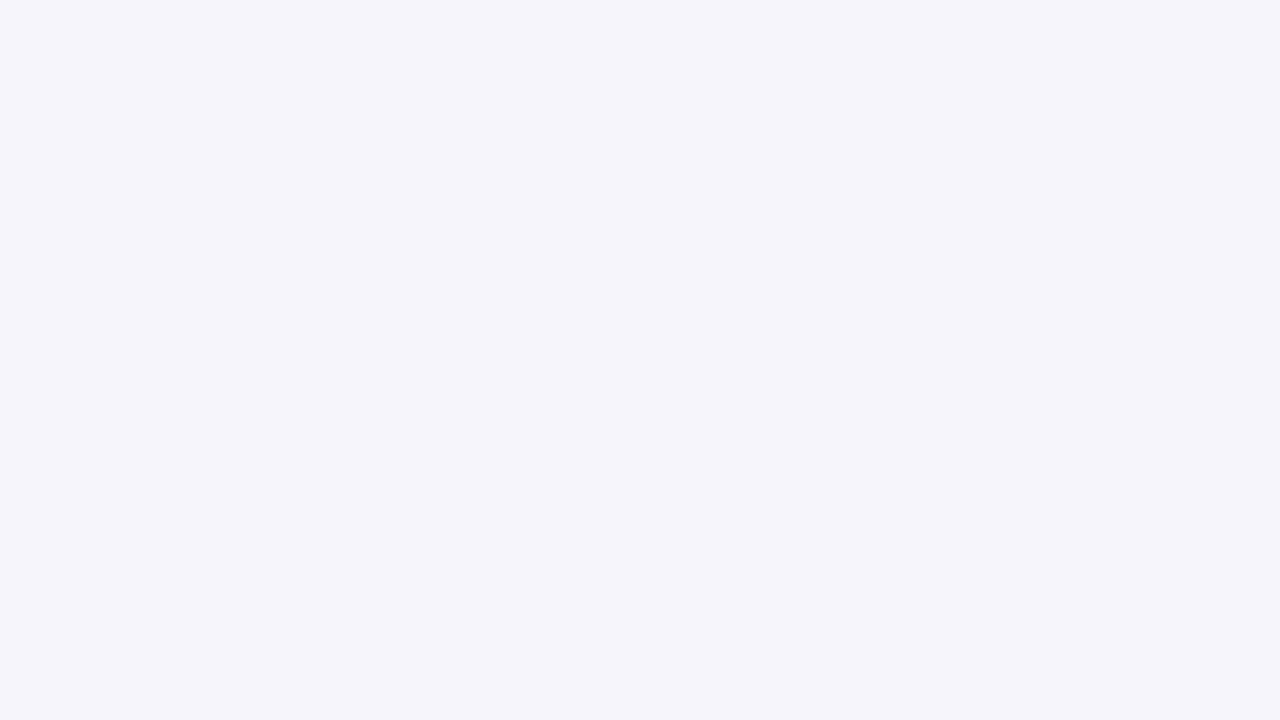

Printed page title to console
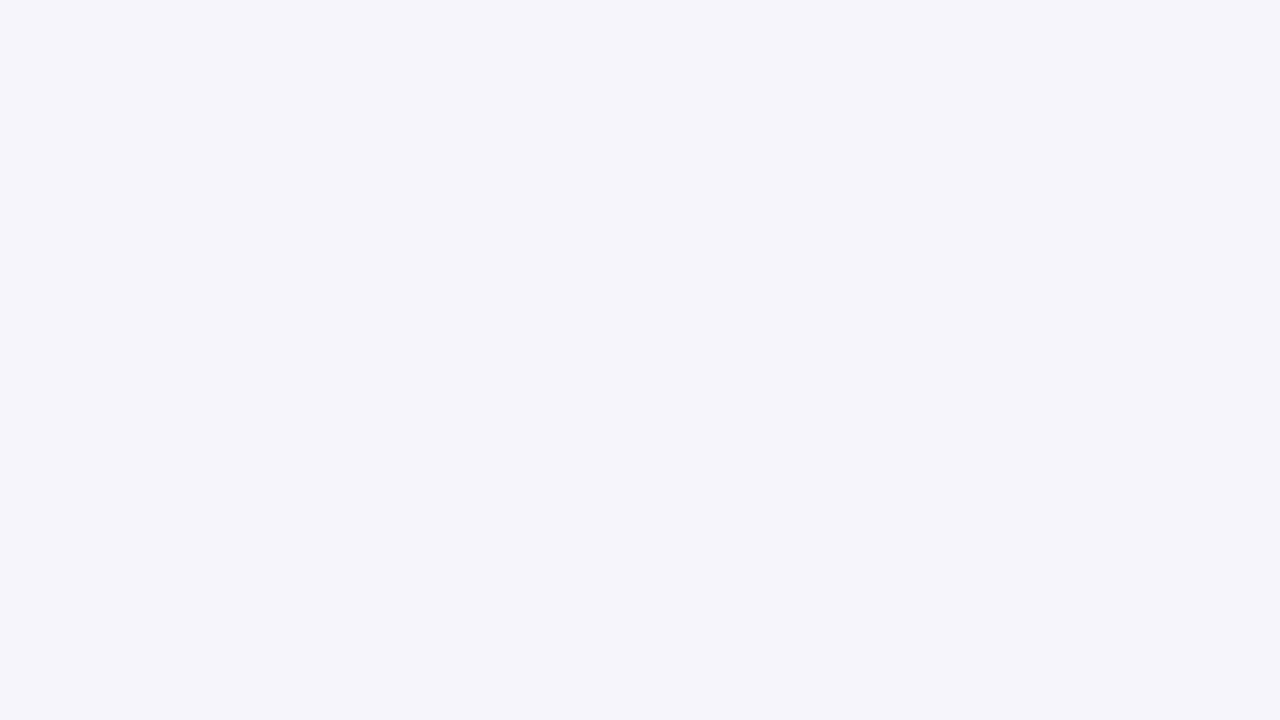

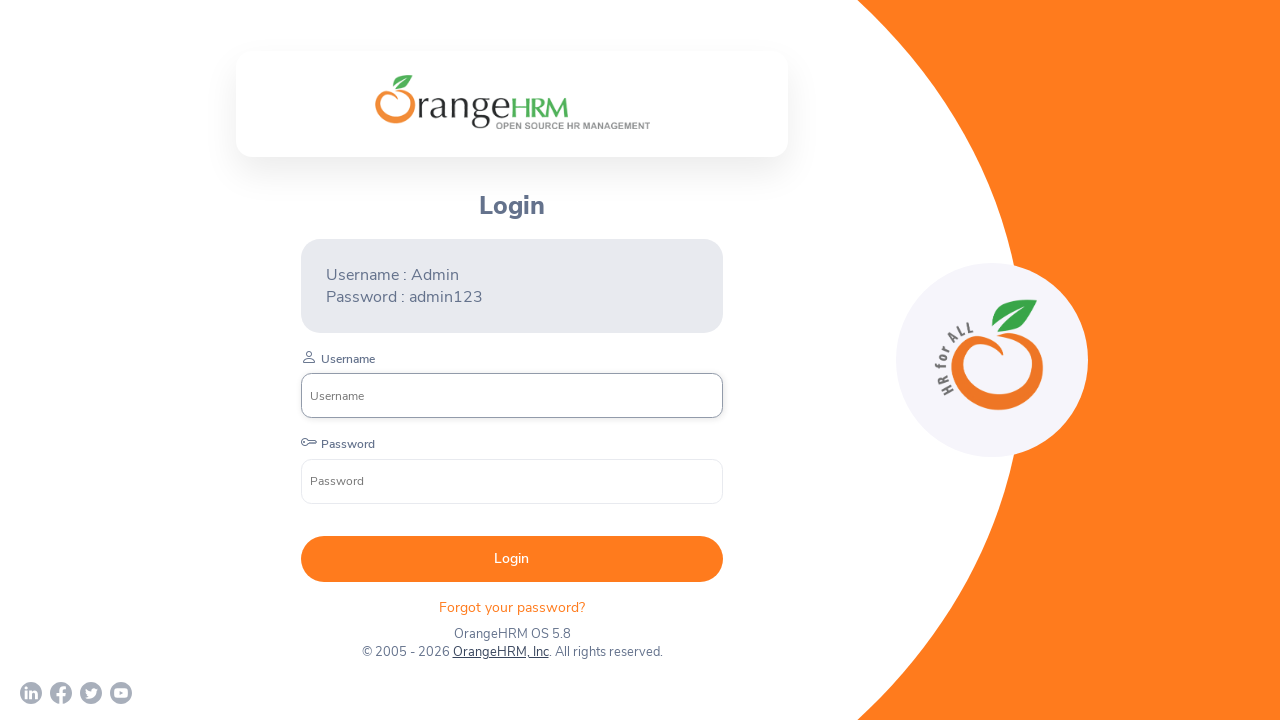